Tests filtering to show only completed todo items

Starting URL: https://demo.playwright.dev/todomvc

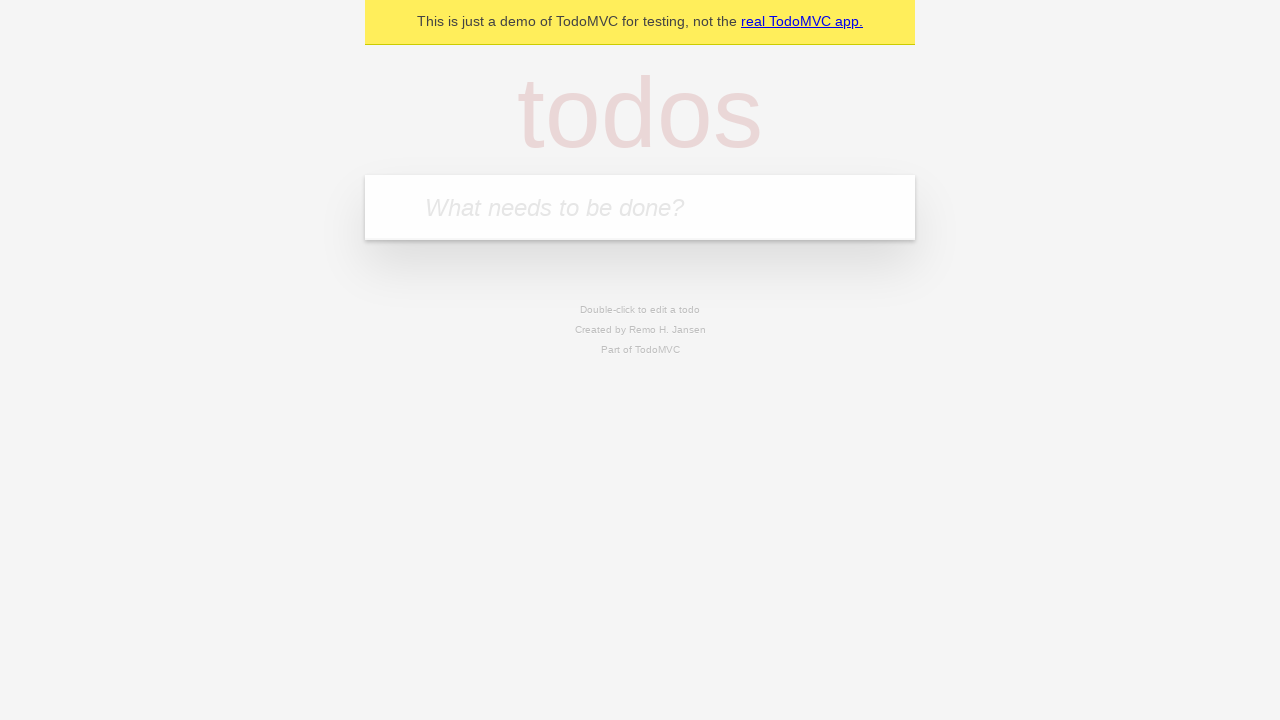

Filled todo input with 'buy some cheese' on internal:attr=[placeholder="What needs to be done?"i]
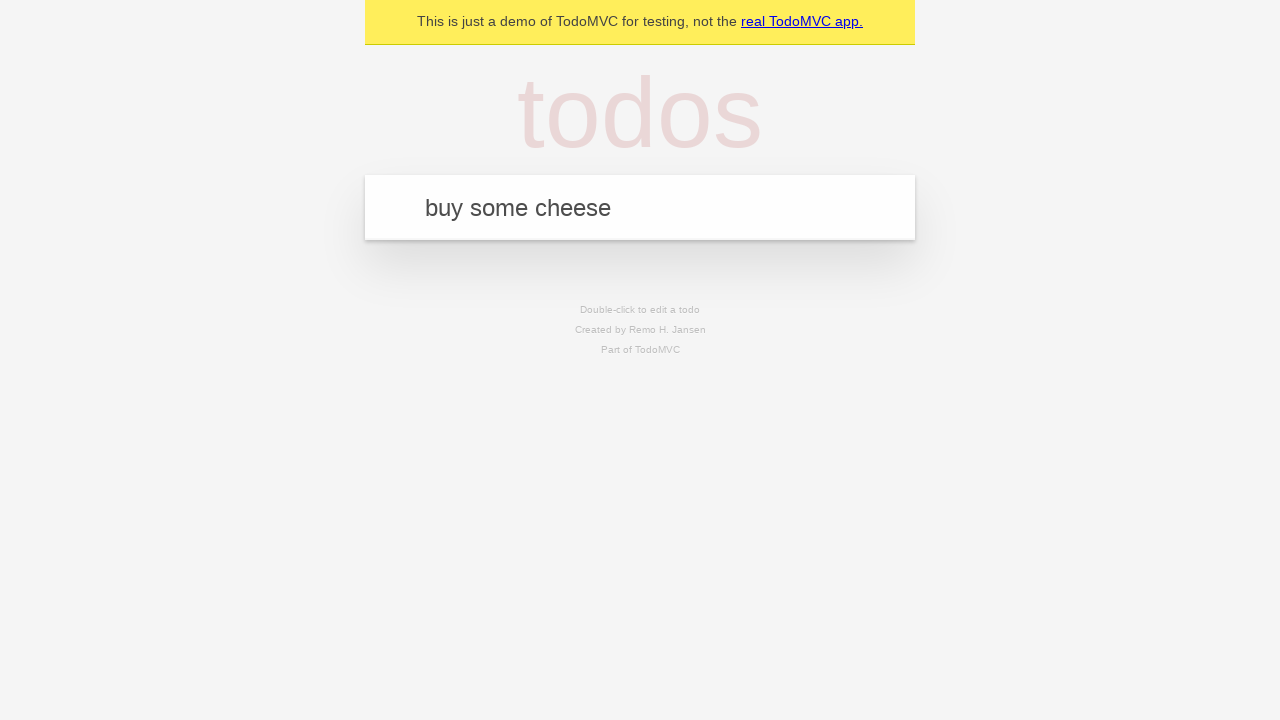

Pressed Enter to create first todo on internal:attr=[placeholder="What needs to be done?"i]
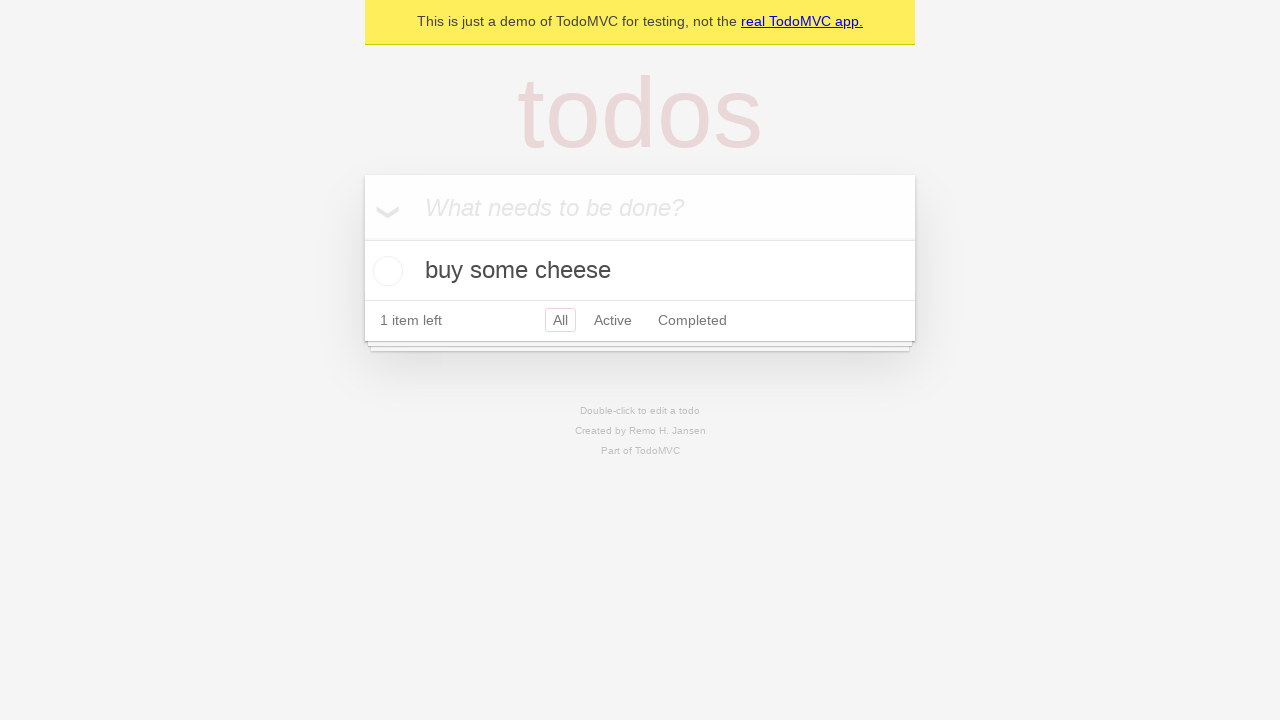

Filled todo input with 'feed the cat' on internal:attr=[placeholder="What needs to be done?"i]
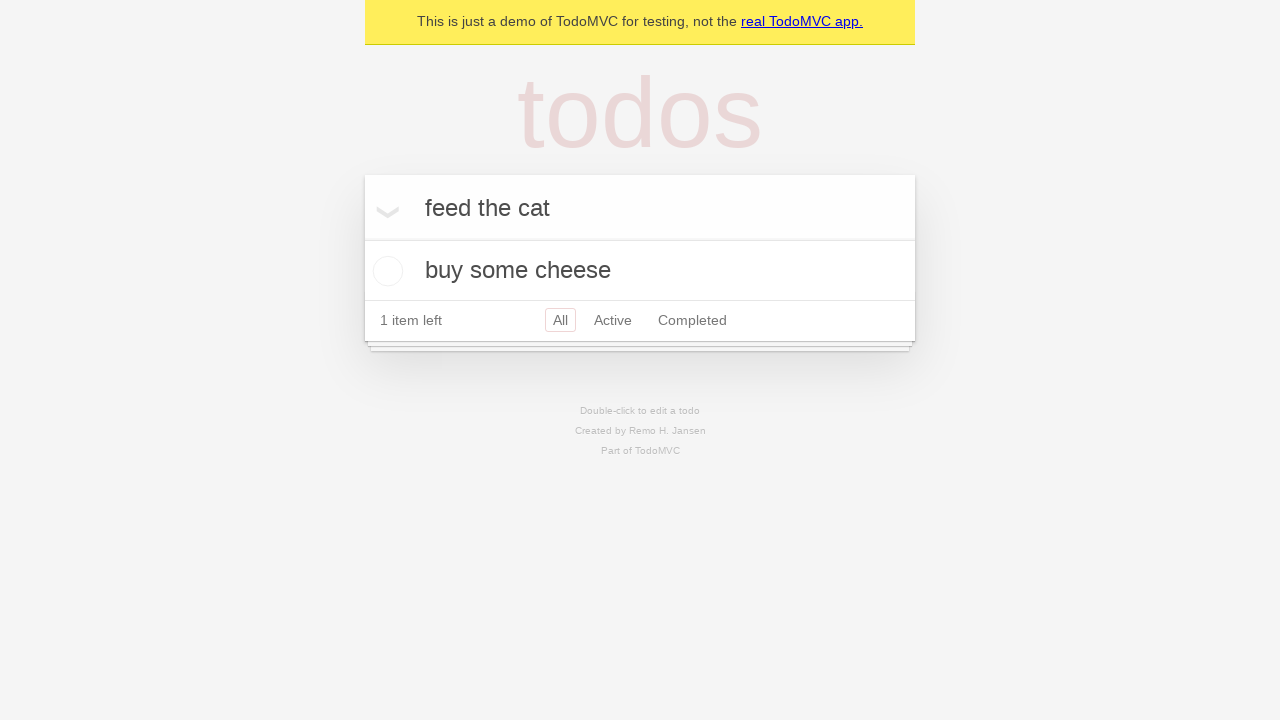

Pressed Enter to create second todo on internal:attr=[placeholder="What needs to be done?"i]
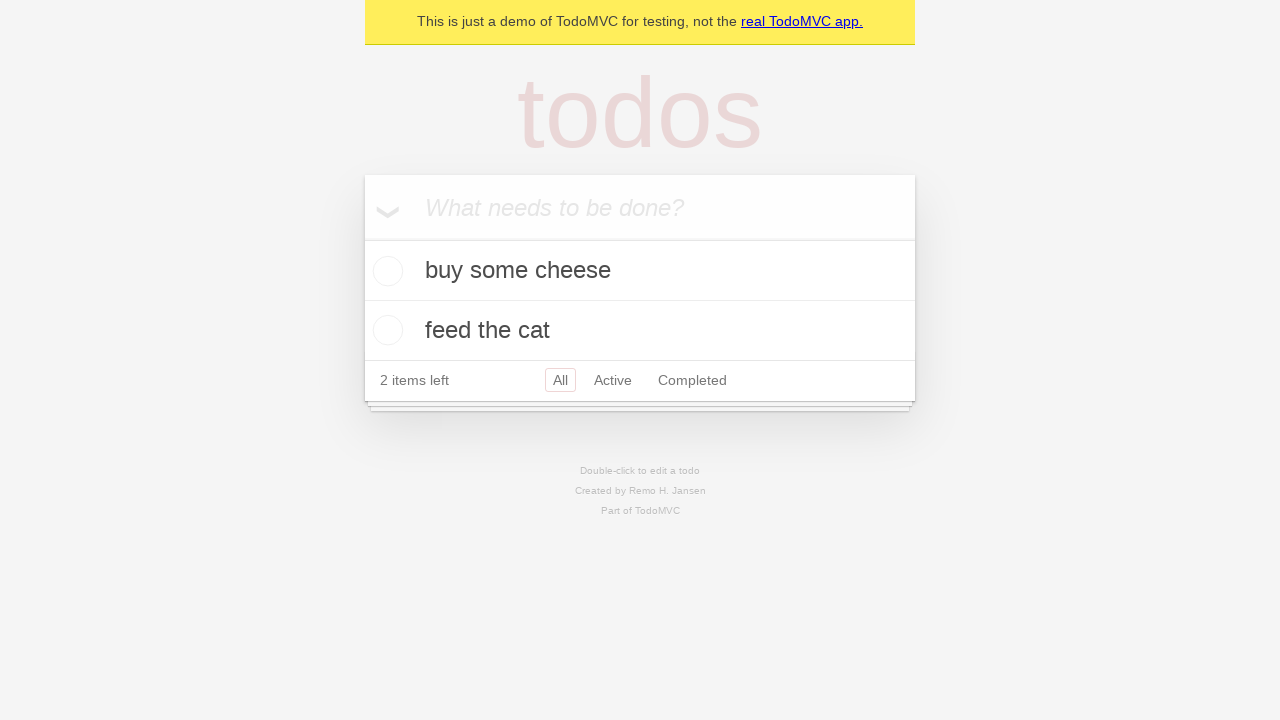

Filled todo input with 'book a doctors appointment' on internal:attr=[placeholder="What needs to be done?"i]
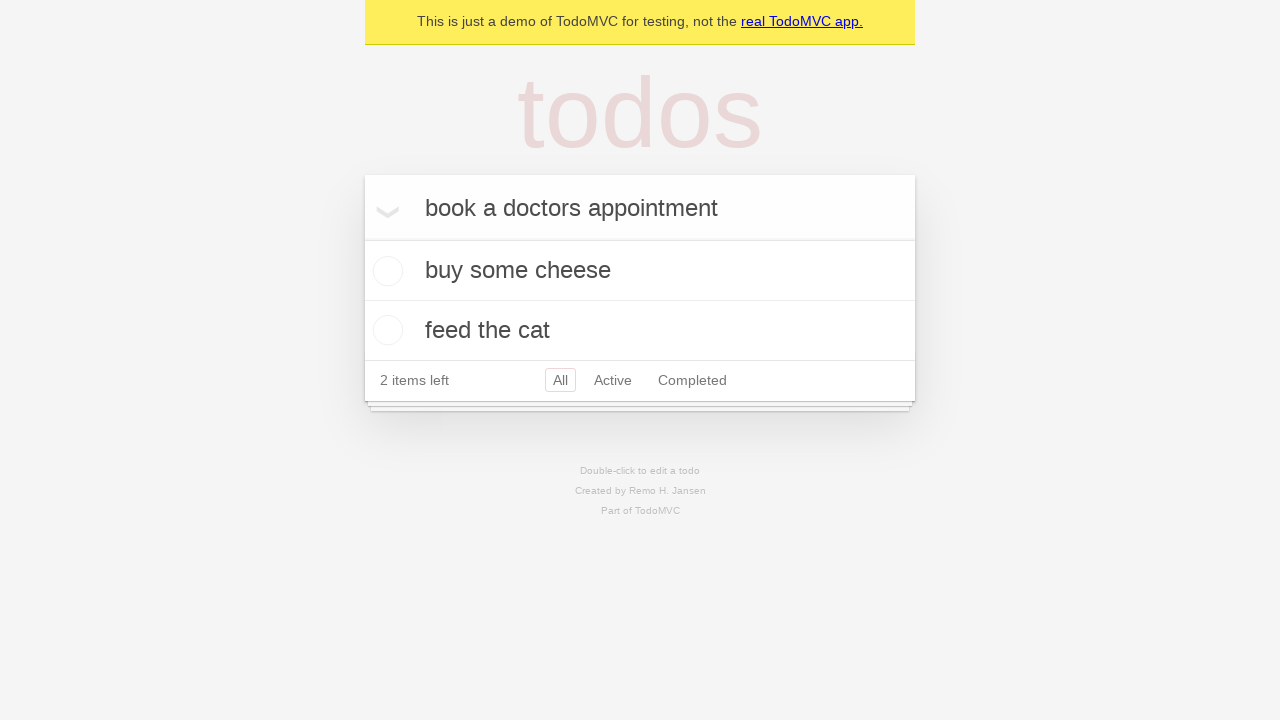

Pressed Enter to create third todo on internal:attr=[placeholder="What needs to be done?"i]
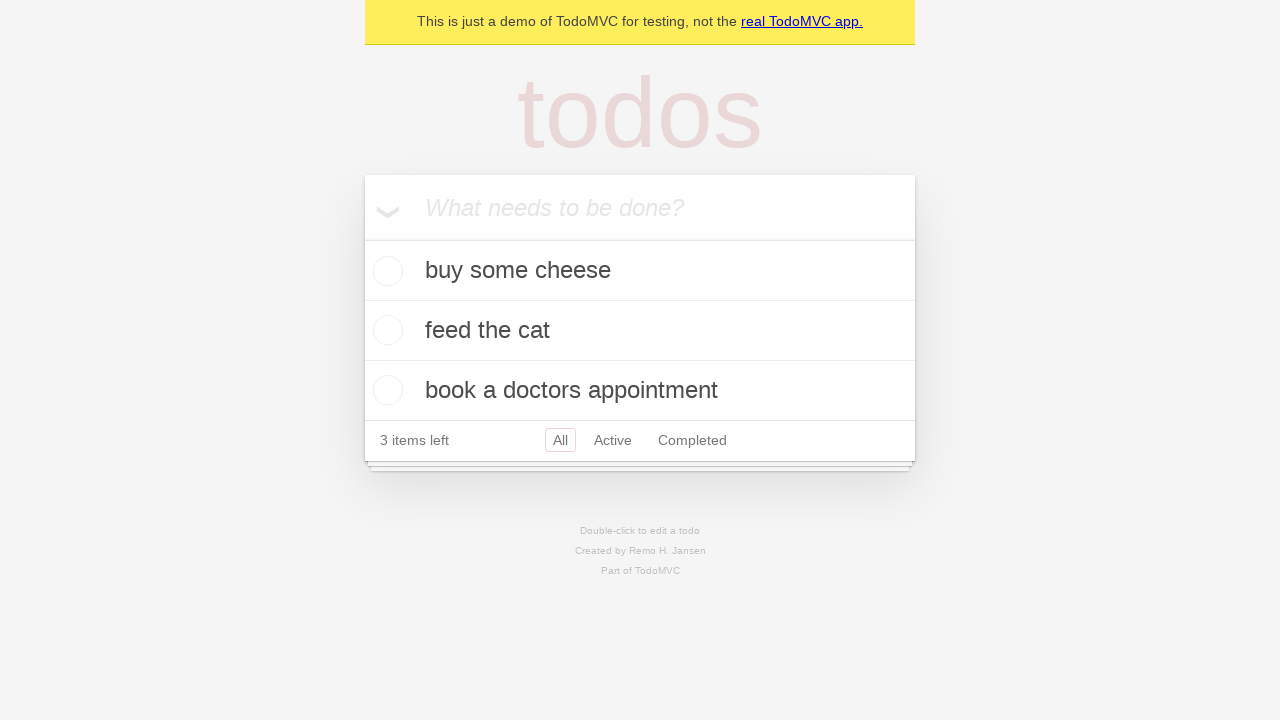

Checked the second todo item checkbox at (385, 330) on internal:testid=[data-testid="todo-item"s] >> nth=1 >> internal:role=checkbox
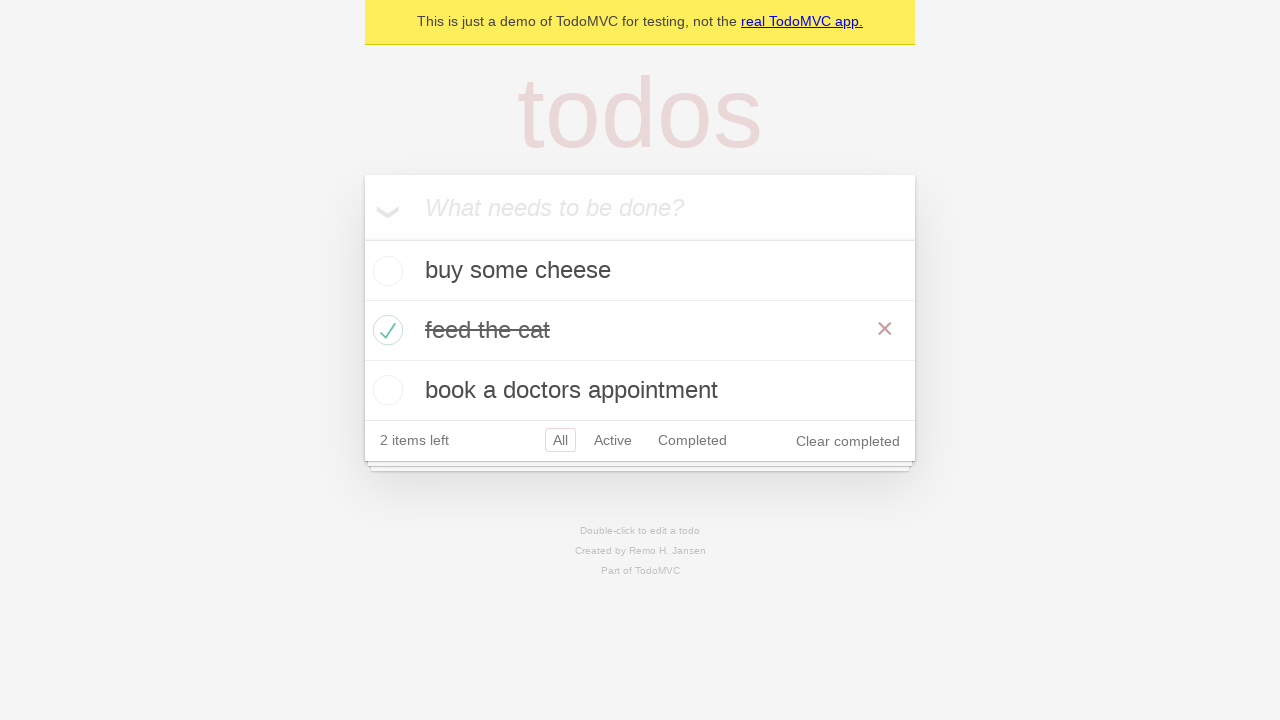

Clicked Completed filter link at (692, 440) on internal:role=link[name="Completed"i]
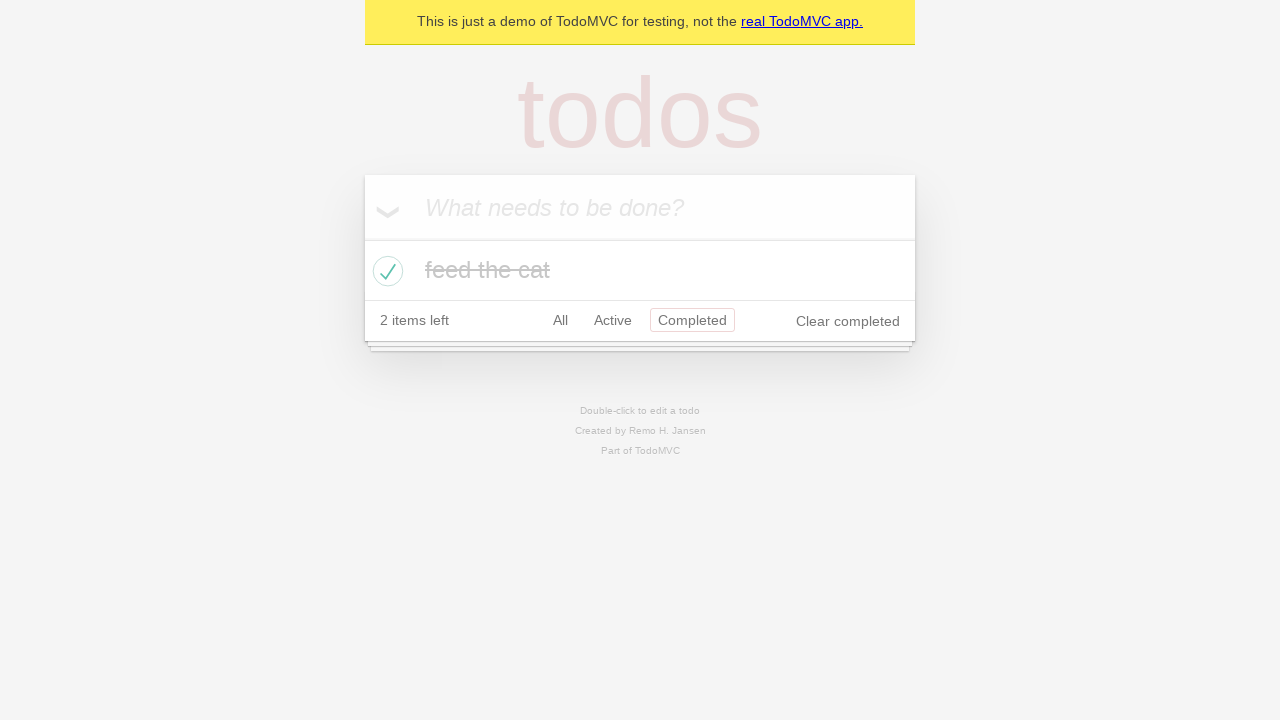

Filtered todo items displayed - showing only completed items
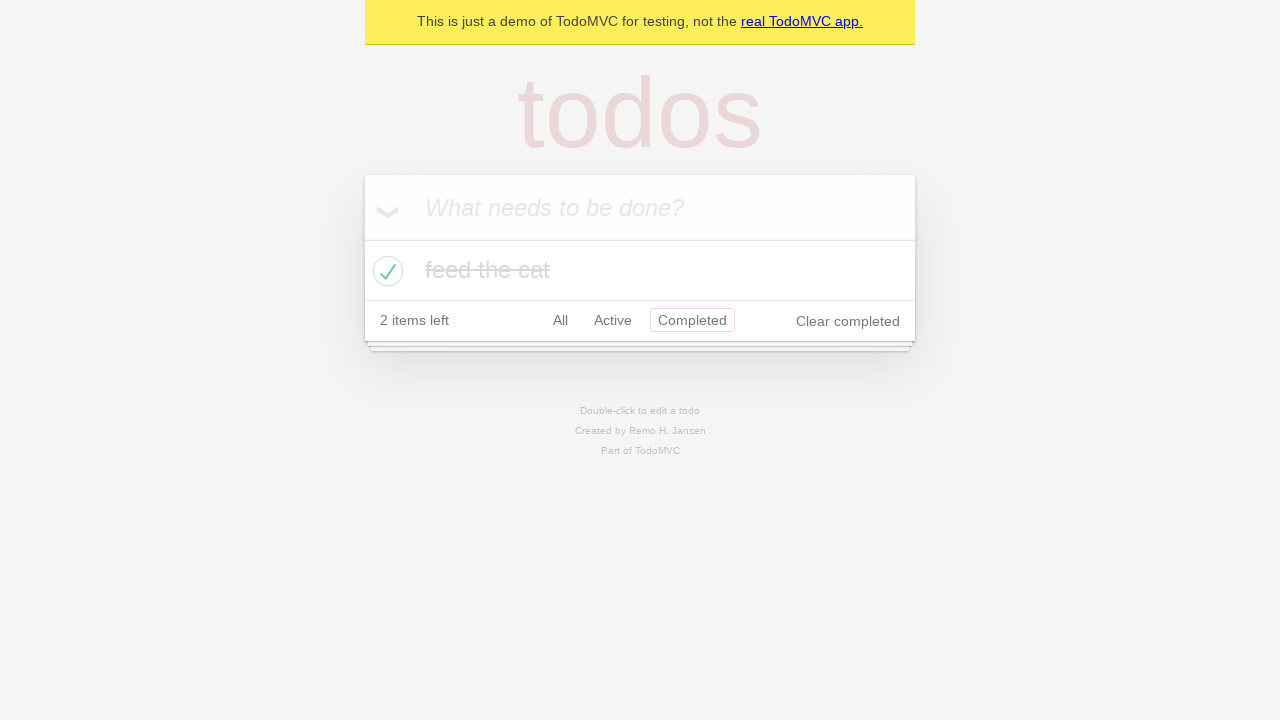

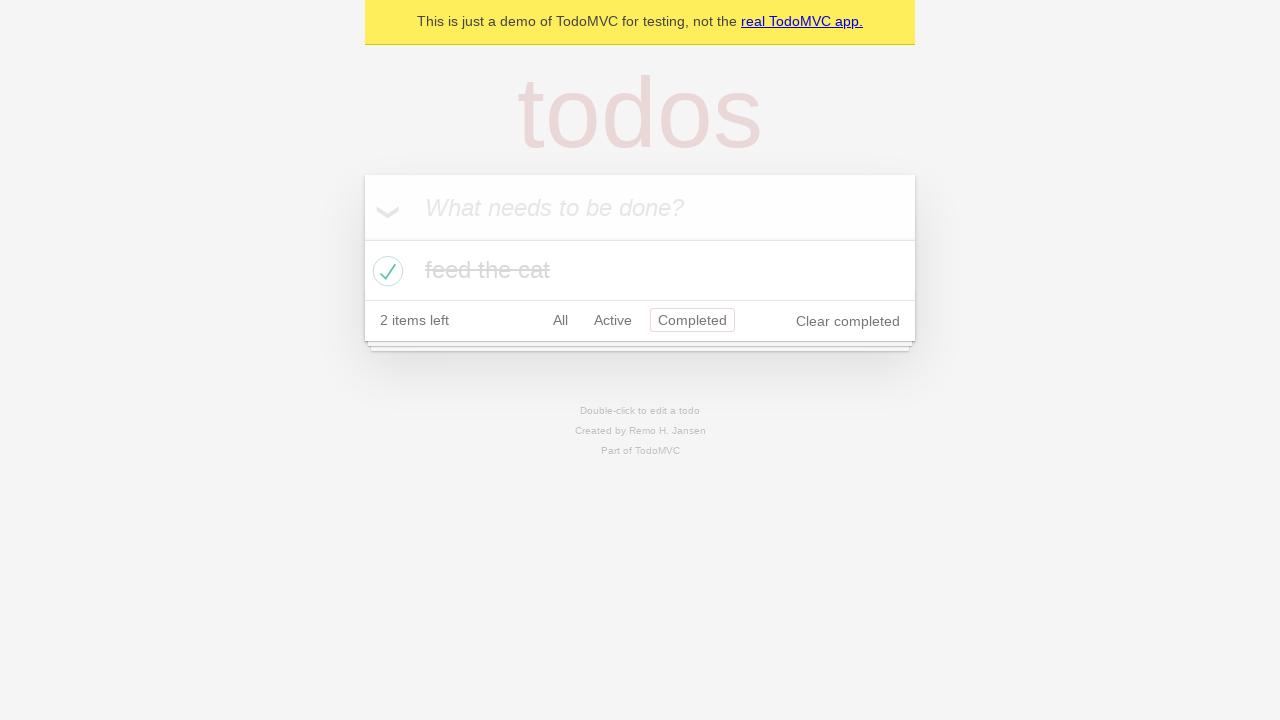